Tests clicking a button element on the W3Schools HTML button tryit page. The page uses an iframe to display the HTML example, so the test switches to the iframe and clicks the button.

Starting URL: https://www.w3schools.com/tags/tryit.asp?filename=tryhtml_button_test

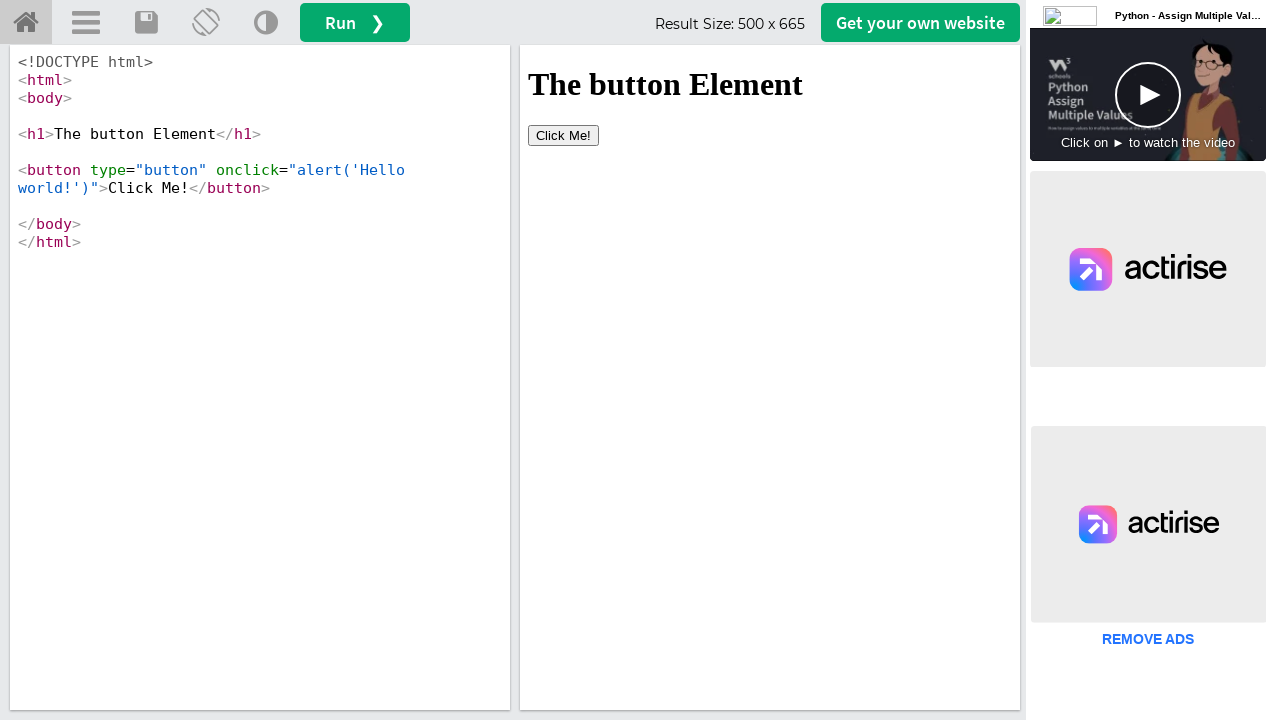

Waited for iframe#iframeResult to load
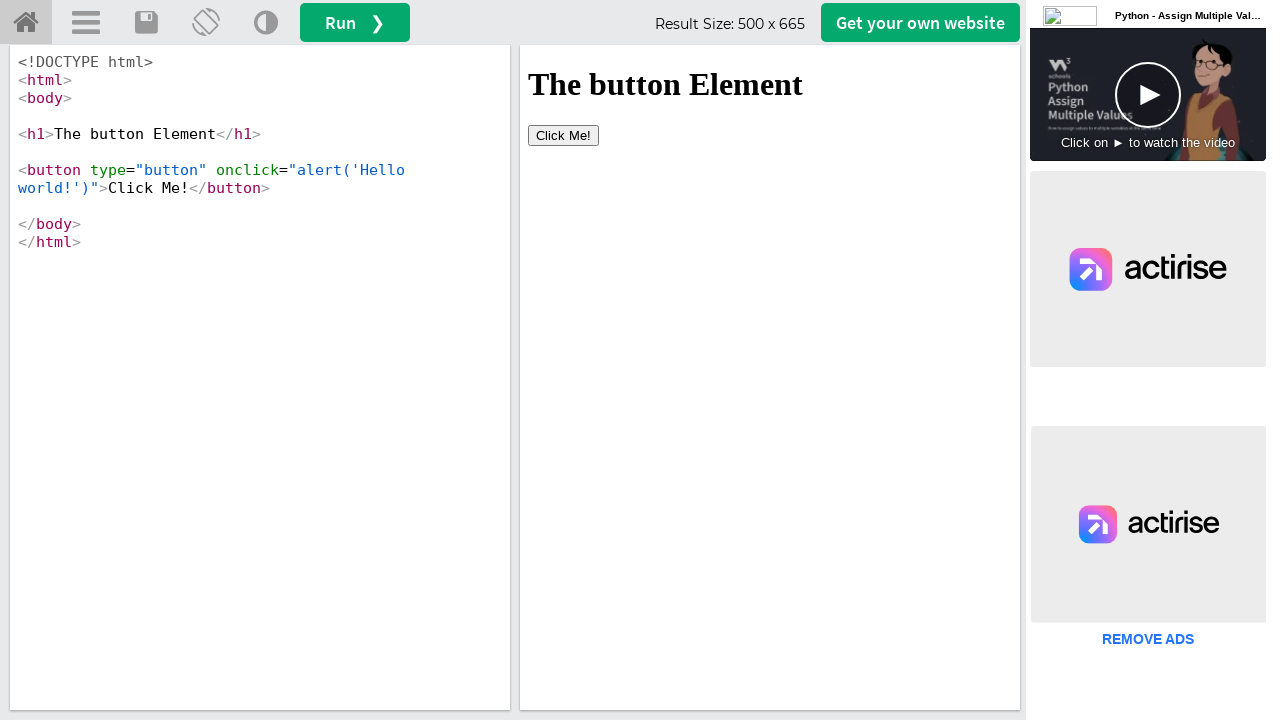

Switched to iframe#iframeResult
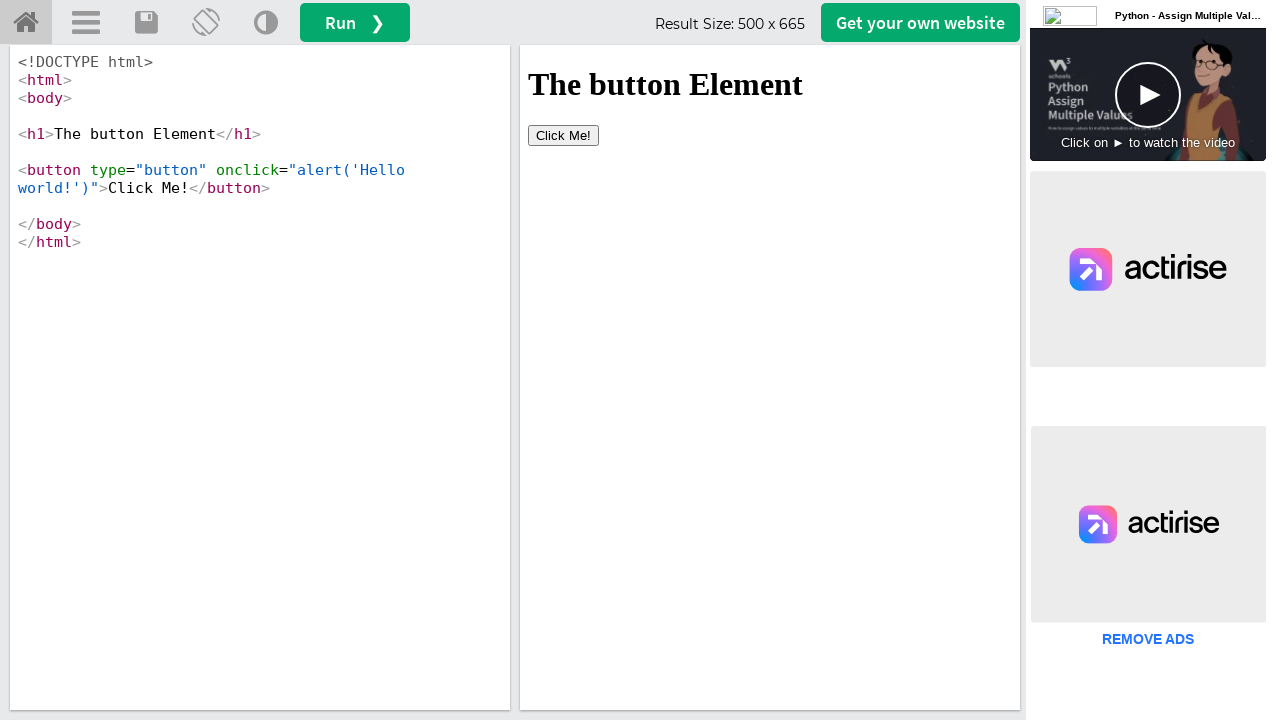

Clicked the button element inside the iframe at (564, 135) on iframe#iframeResult >> internal:control=enter-frame >> button
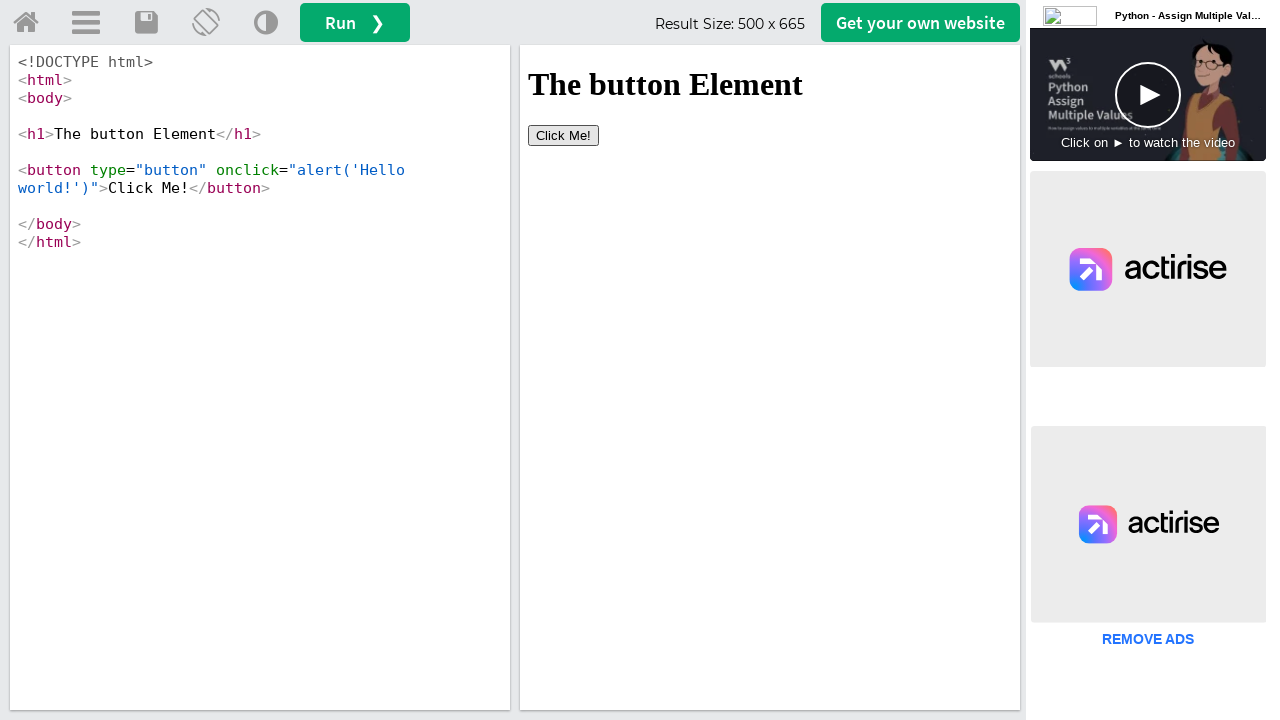

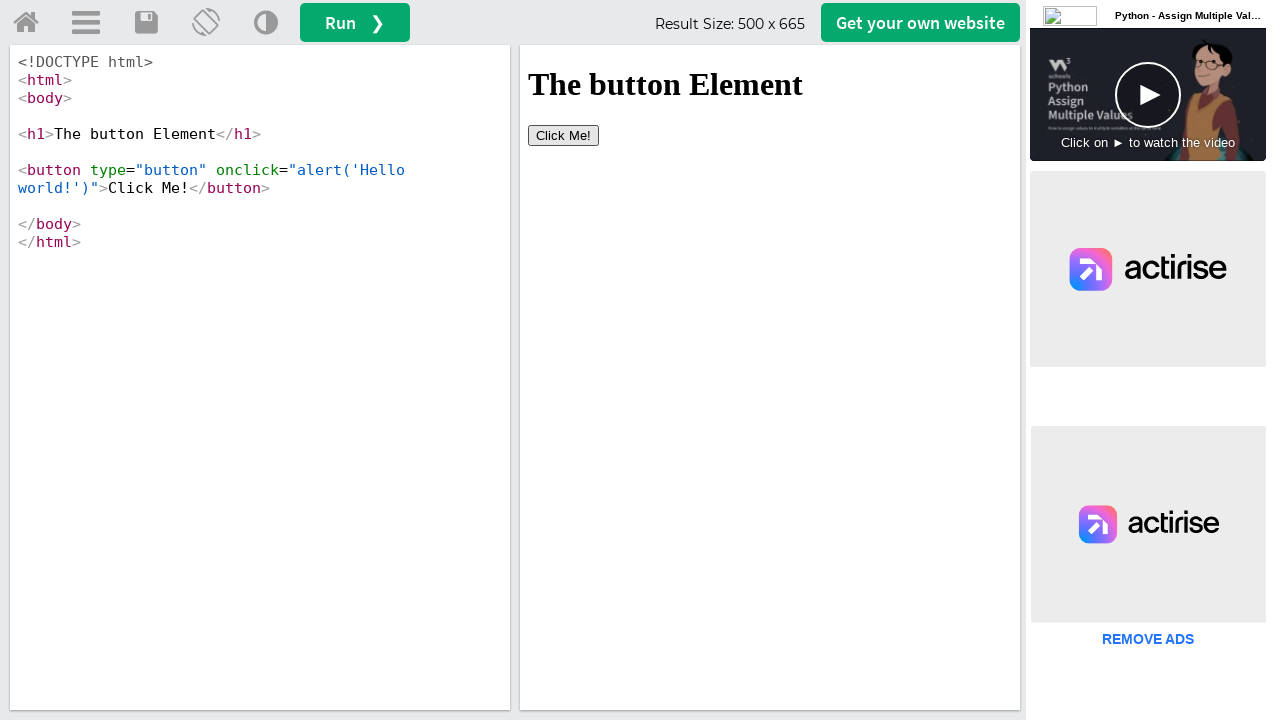